Tests checkbox functionality by ensuring both checkboxes can be checked. Clicks on each checkbox if not already selected and verifies they become selected.

Starting URL: https://the-internet.herokuapp.com/checkboxes

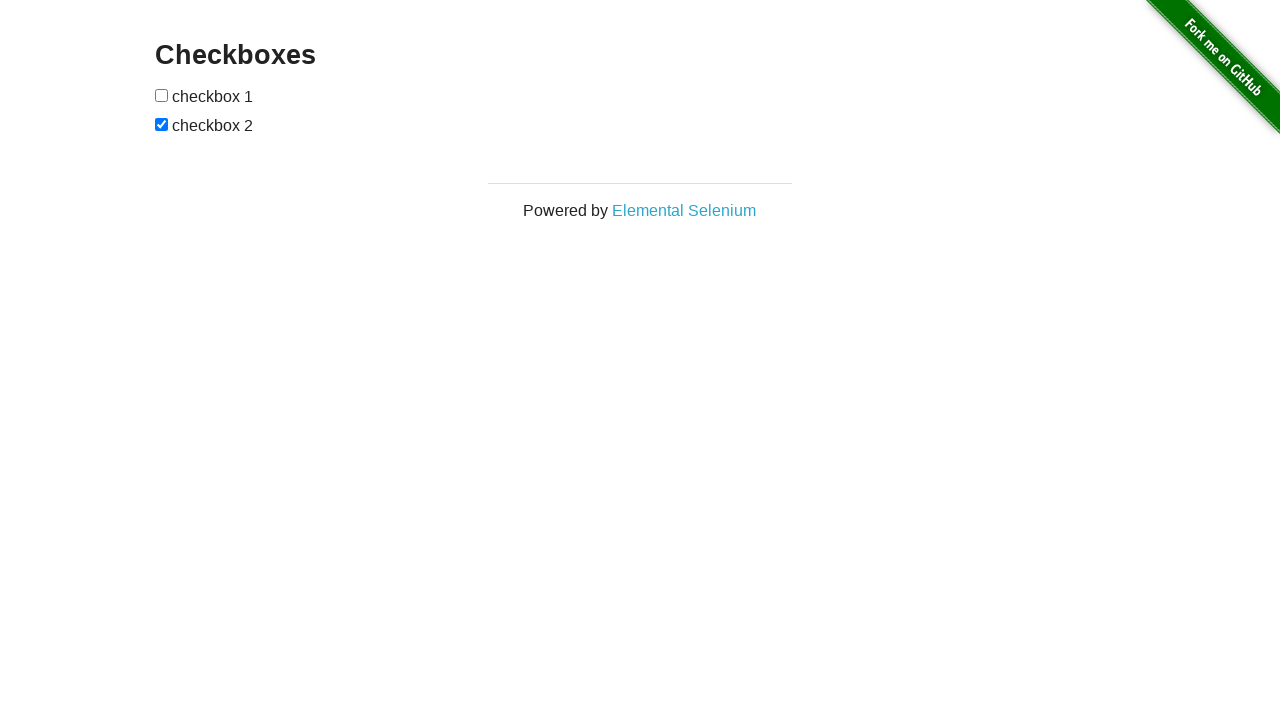

Located first checkbox element
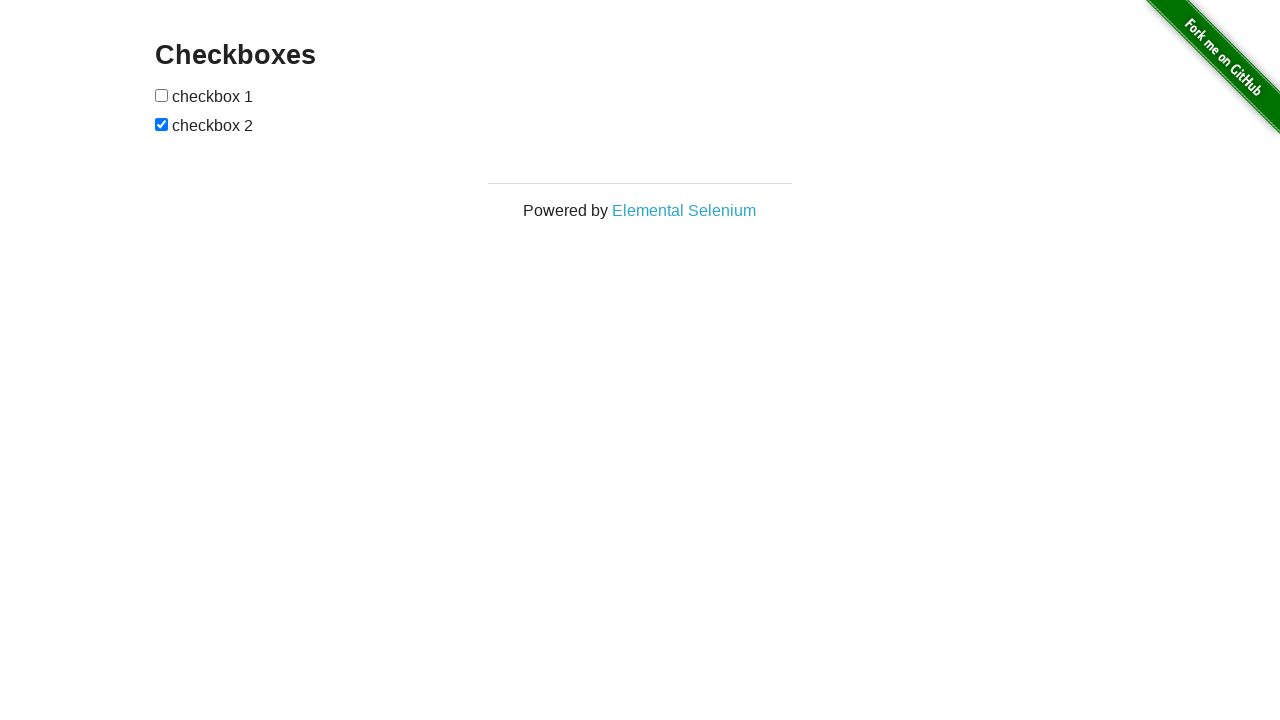

Checked if first checkbox is already selected
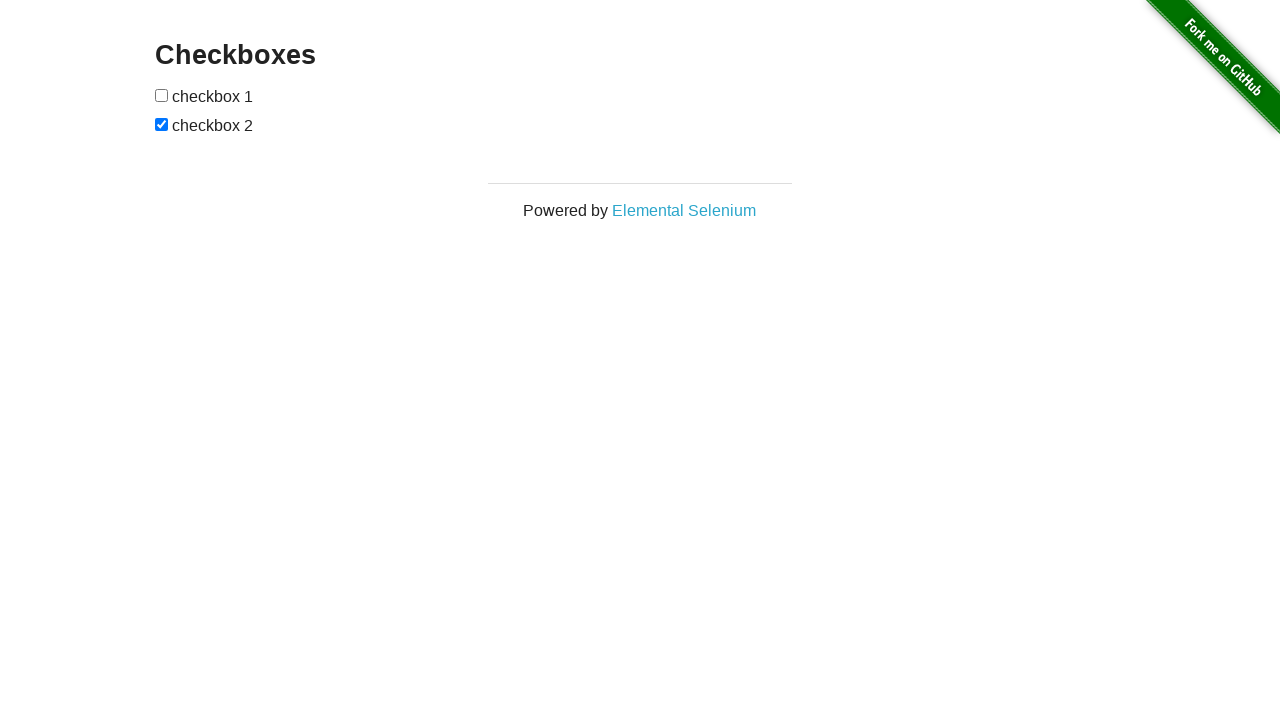

Clicked first checkbox to select it at (162, 95) on xpath=//form[@id='checkboxes']/input[1]
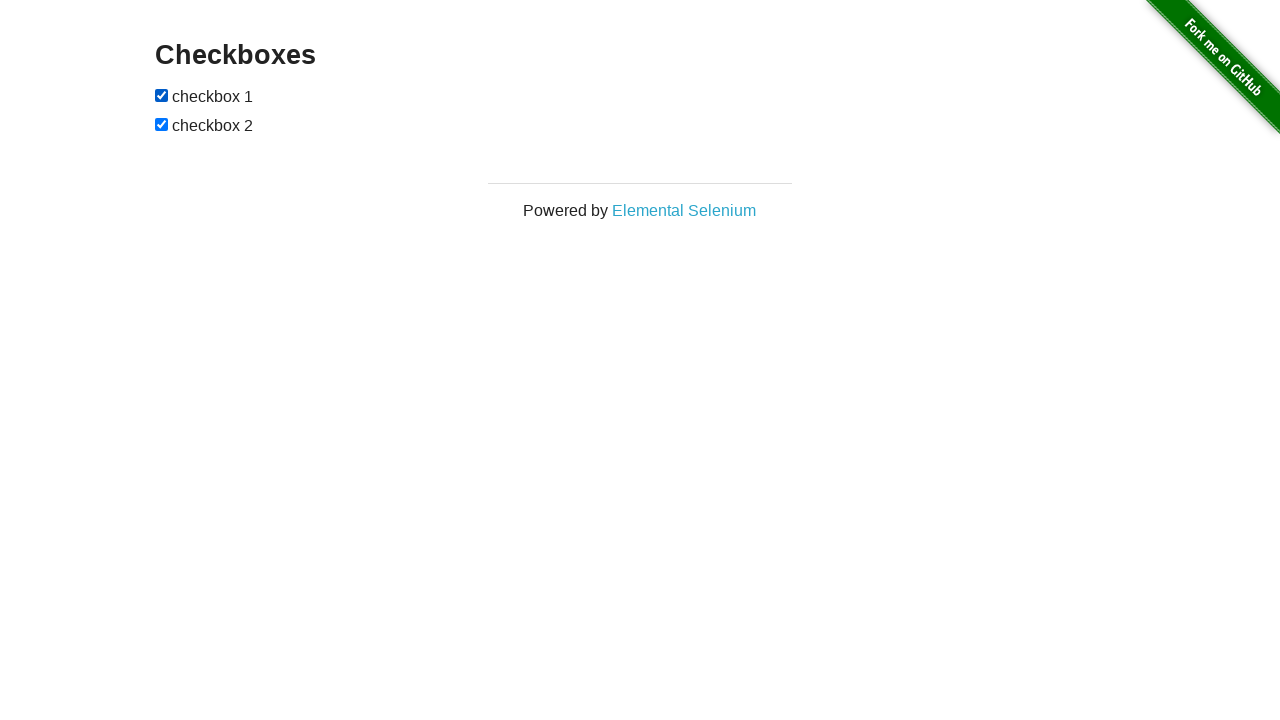

Verified first checkbox is selected
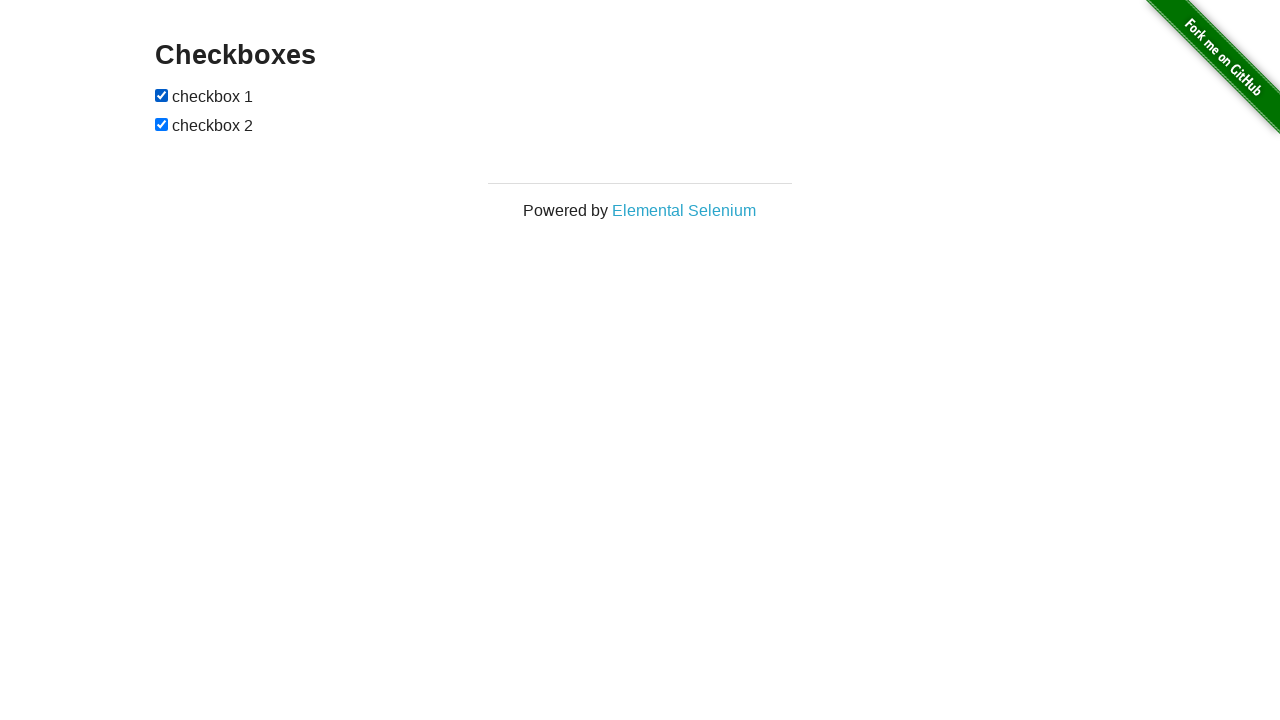

Located second checkbox element
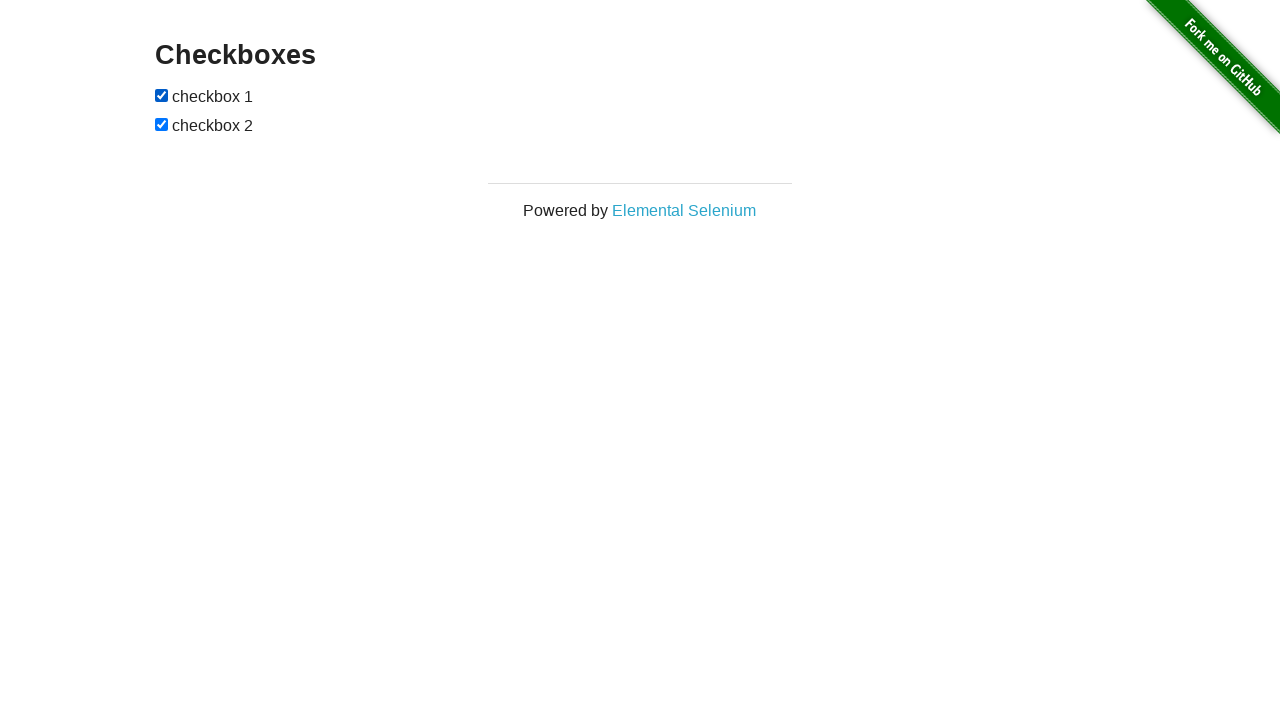

Second checkbox is already checked, no click needed
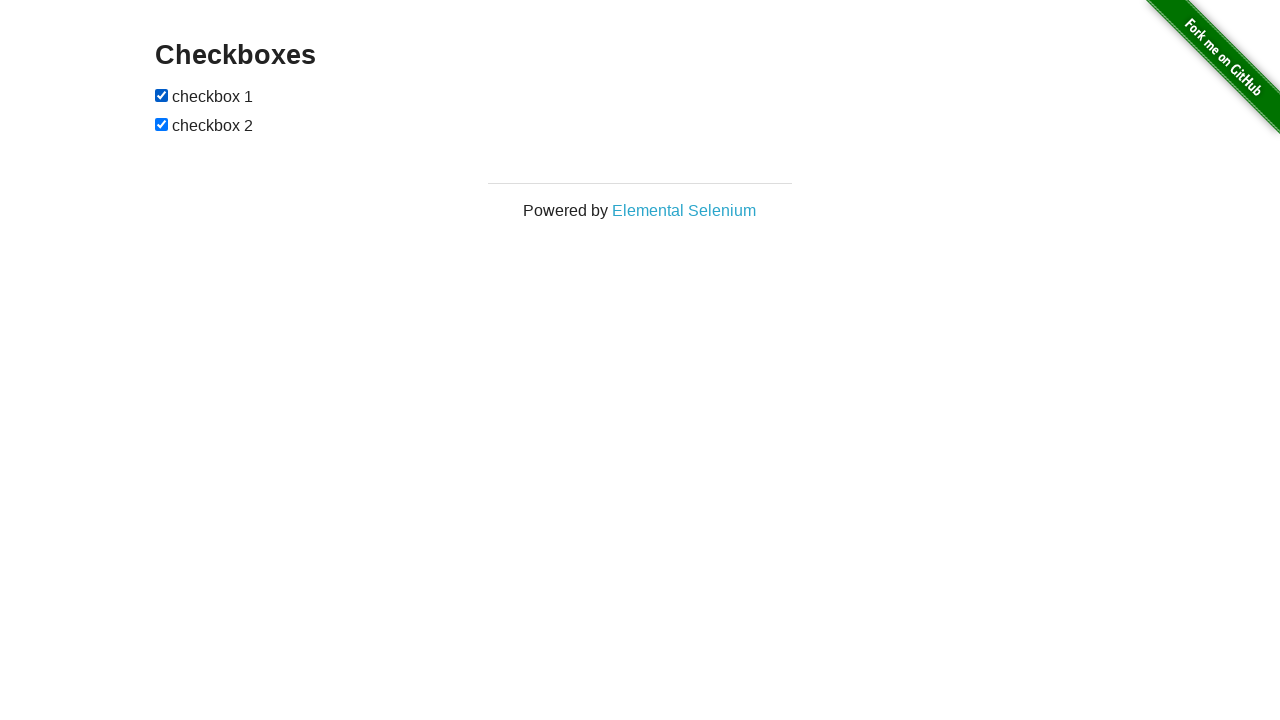

Verified second checkbox is selected
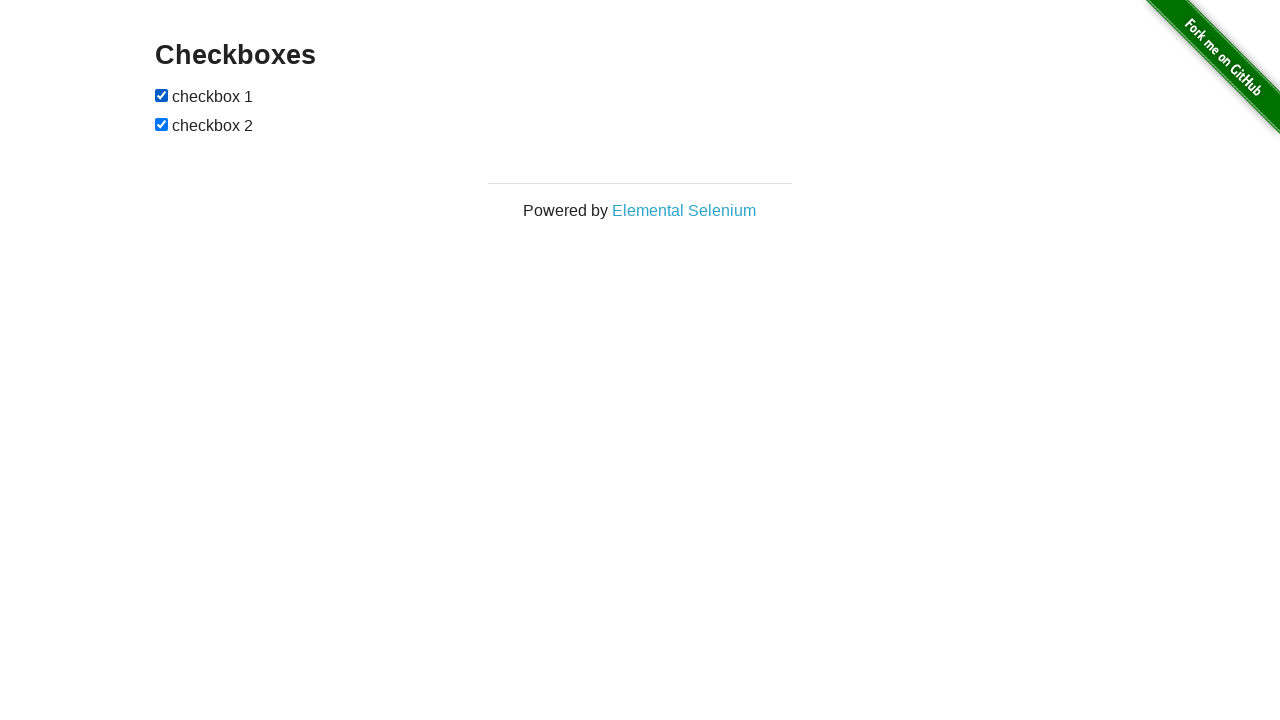

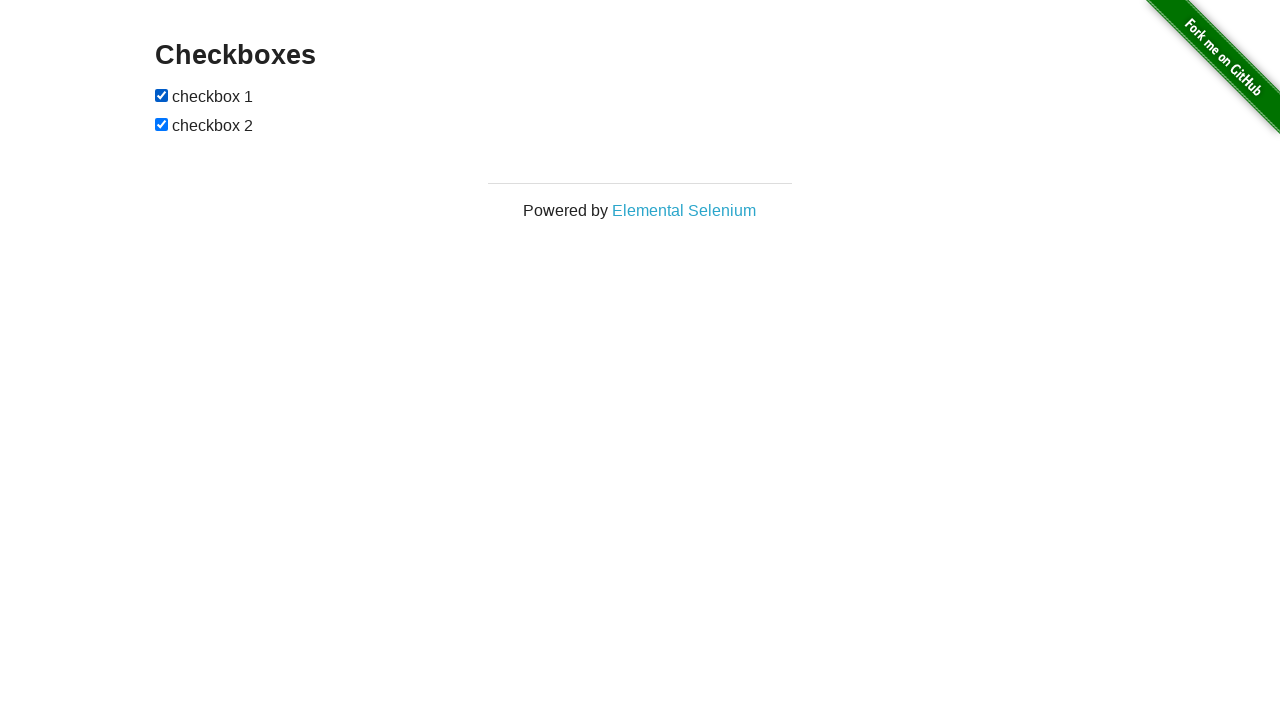